Tests ZIP code validation with empty field, expecting an error message

Starting URL: https://www.sharelane.com/cgi-bin/register.py

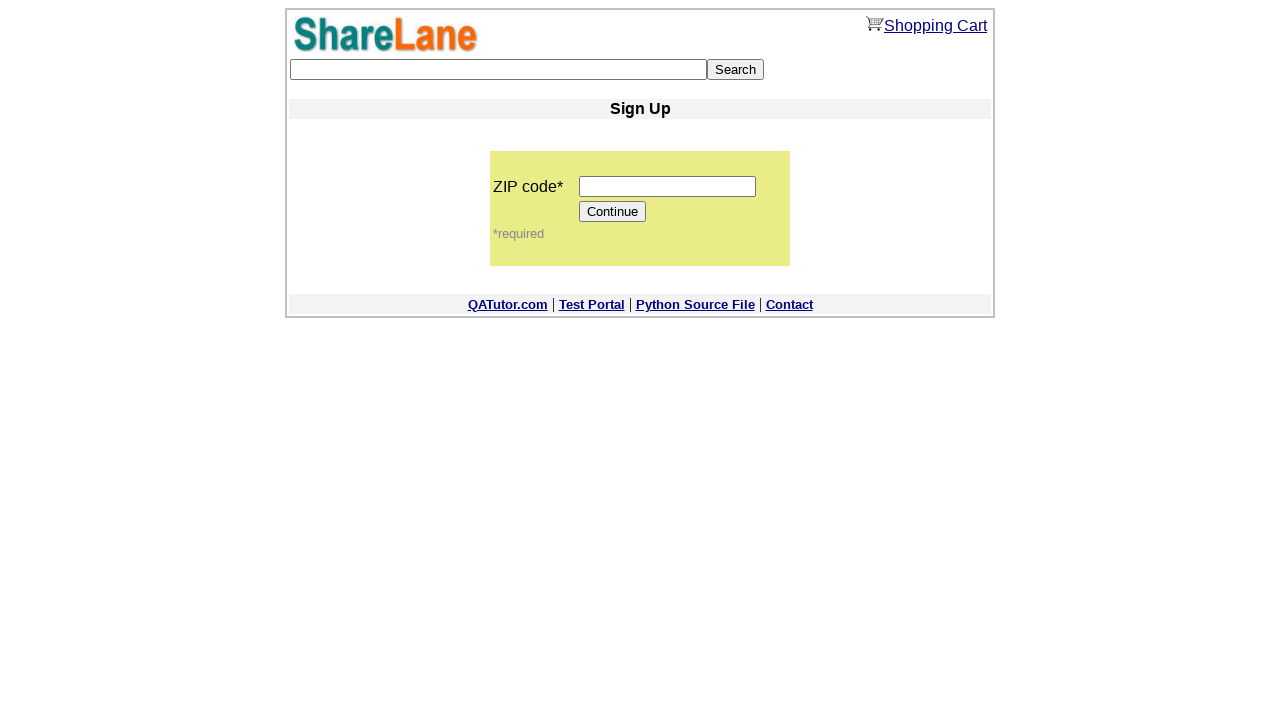

Navigated to ShareLane registration page
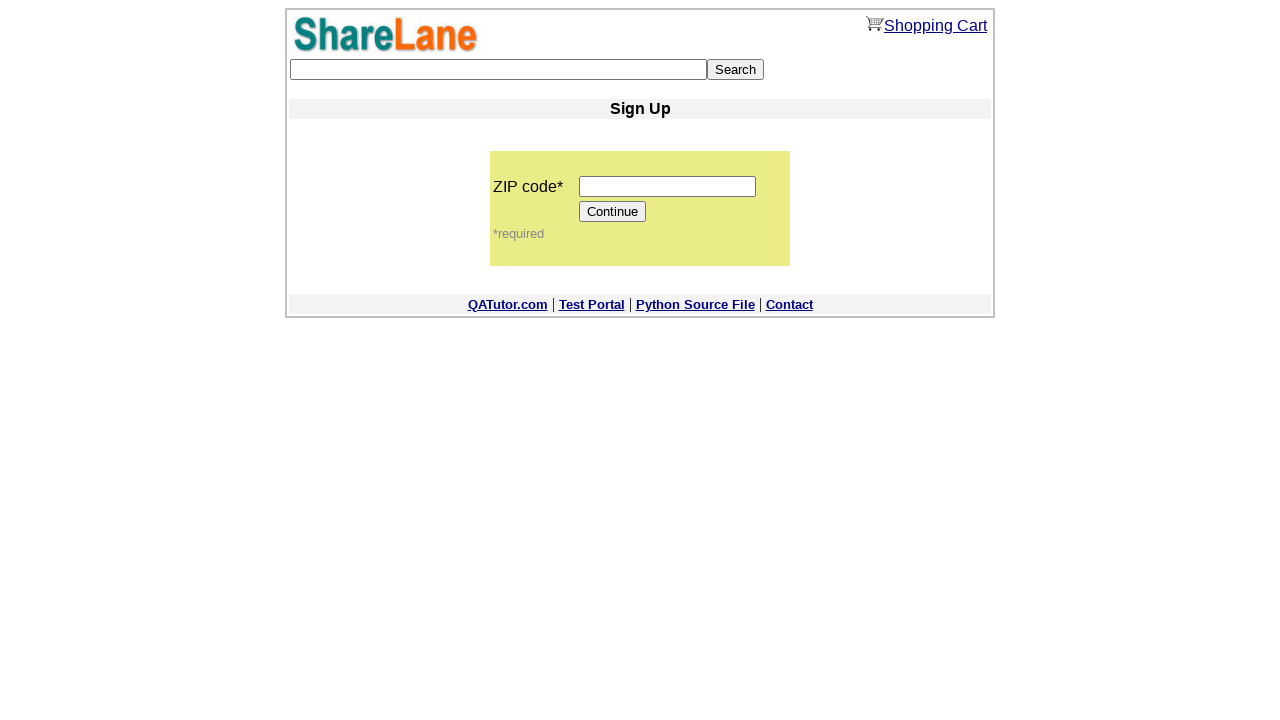

Clicked Continue button without entering ZIP code at (613, 212) on [value='Continue']
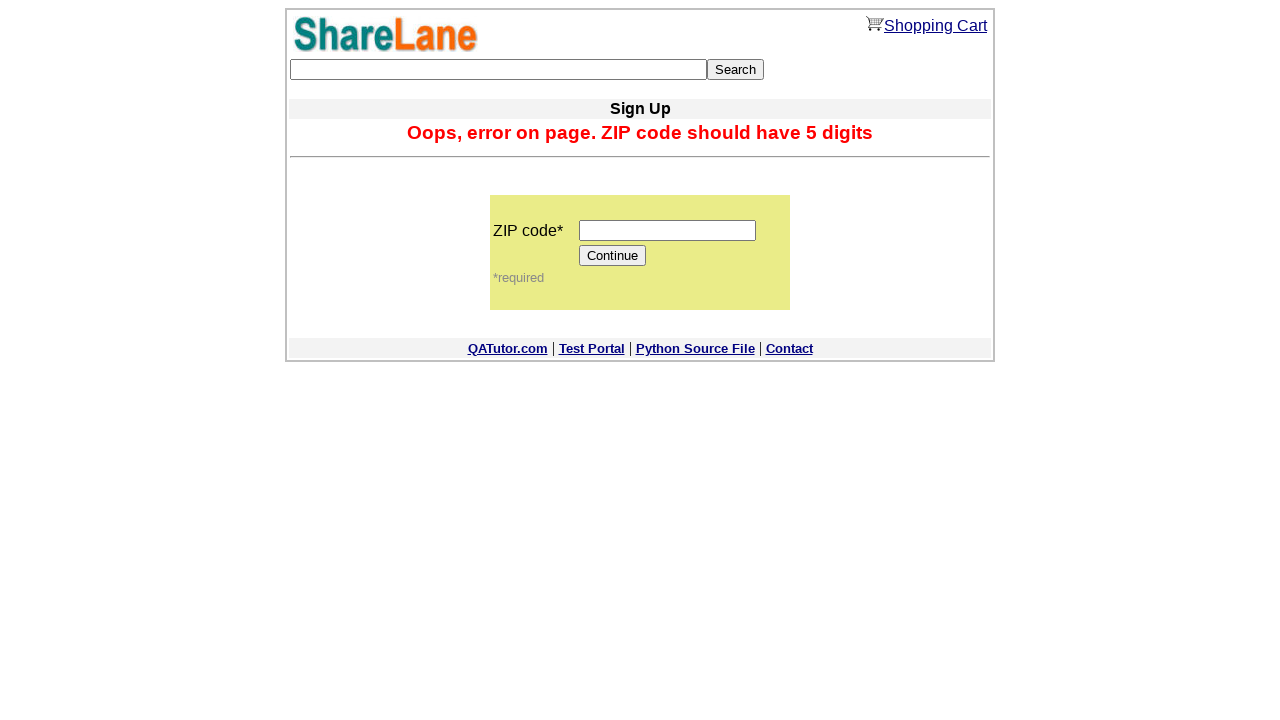

Error message appeared for empty ZIP code field
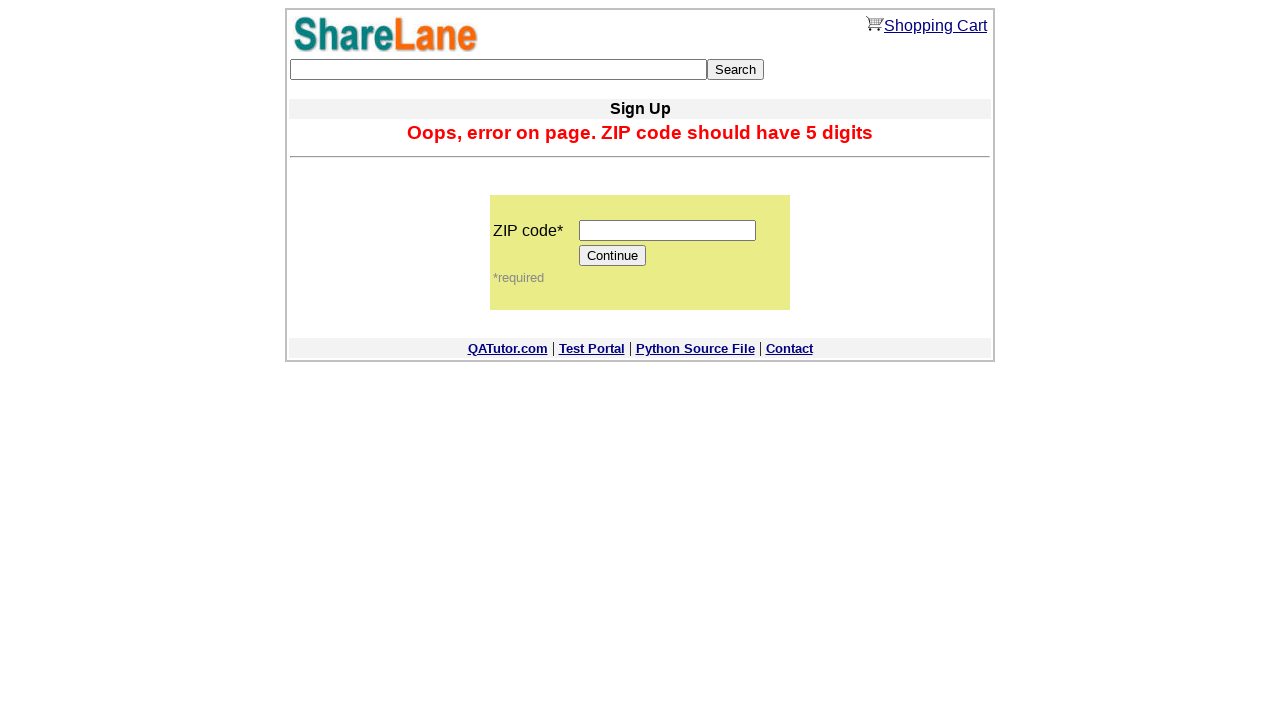

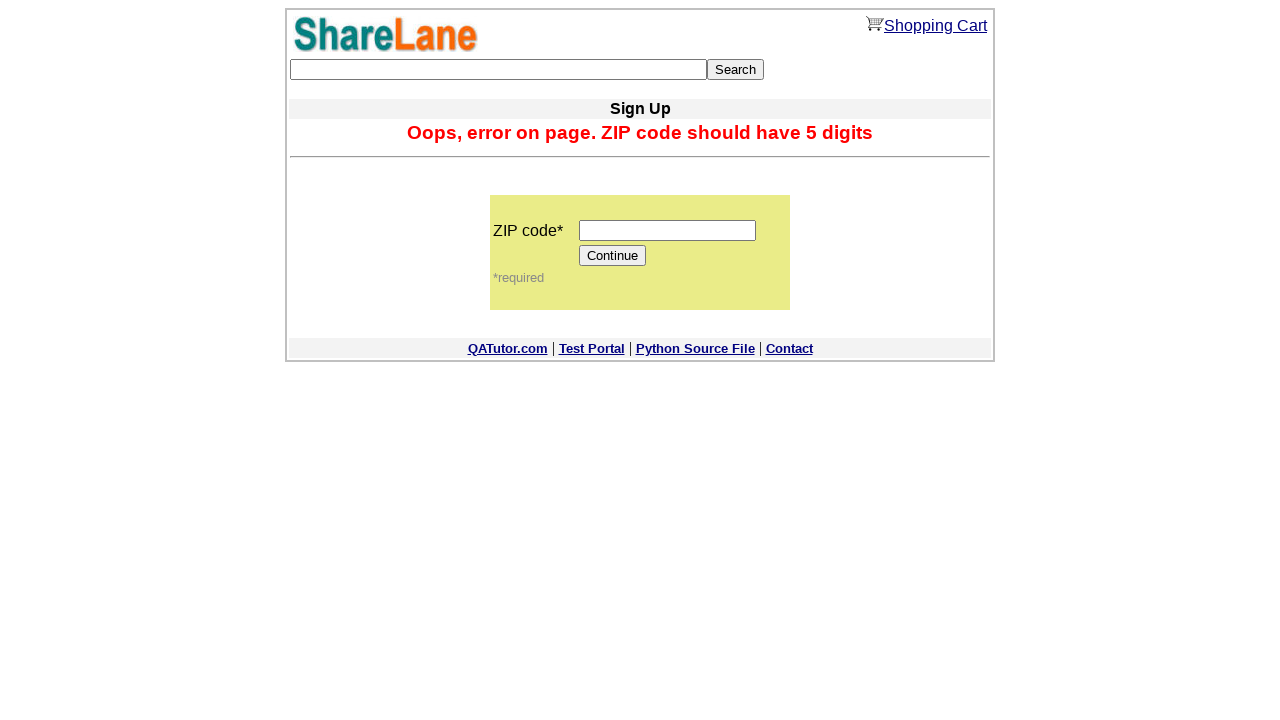